Tests a registration form by filling in first name, last name, and email fields, then submitting and verifying the success message

Starting URL: http://suninjuly.github.io/registration1.html

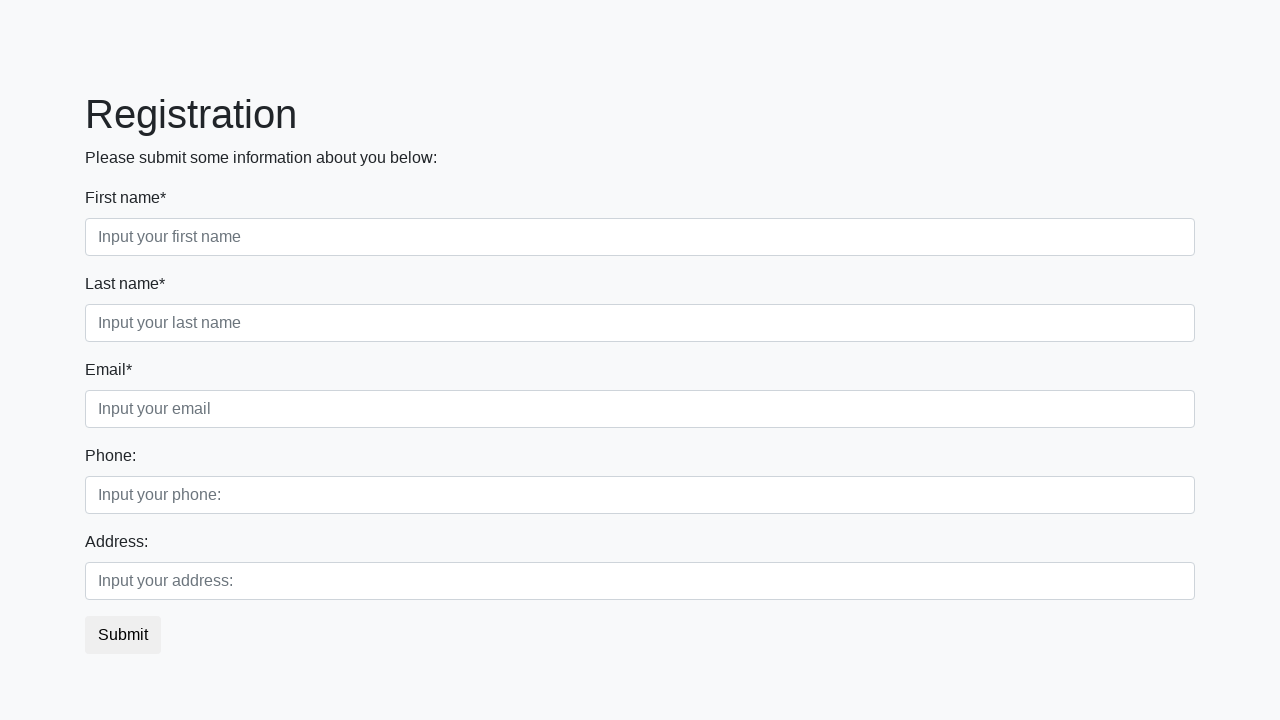

Filled first name field with 'John' on .first_block .first >> nth=0
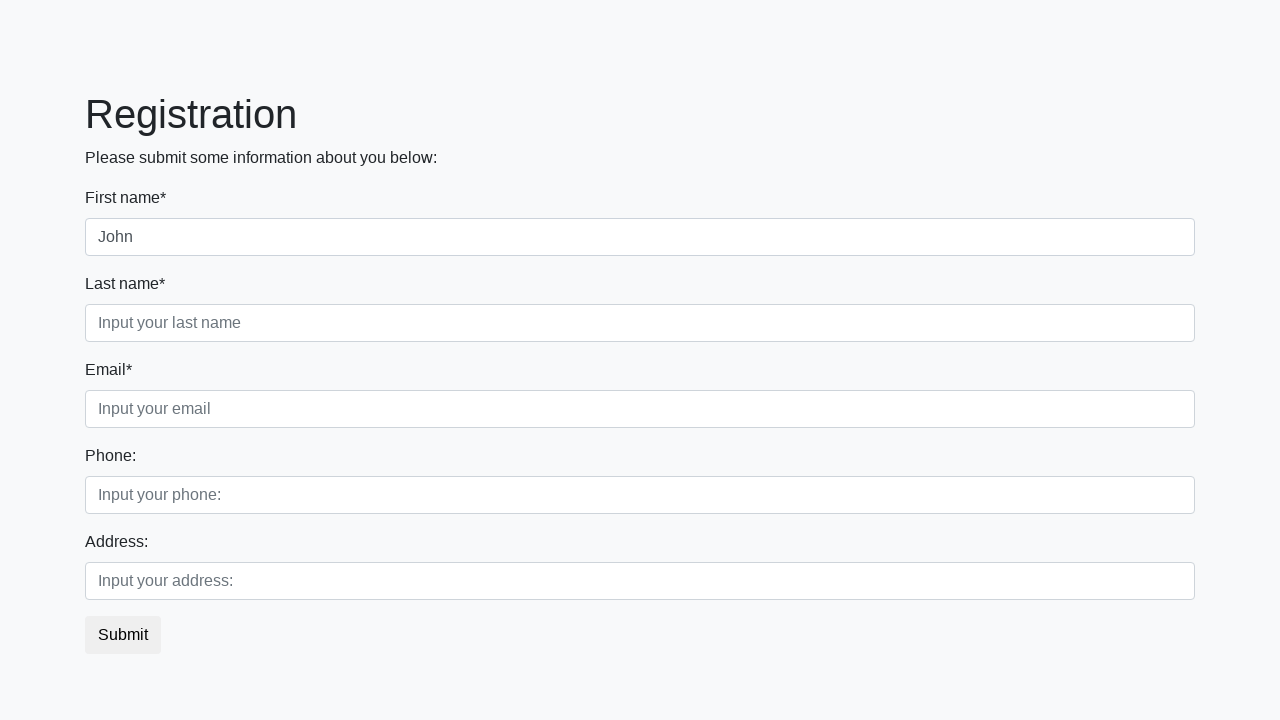

Filled last name field with 'Smith' on .first_block .second >> nth=0
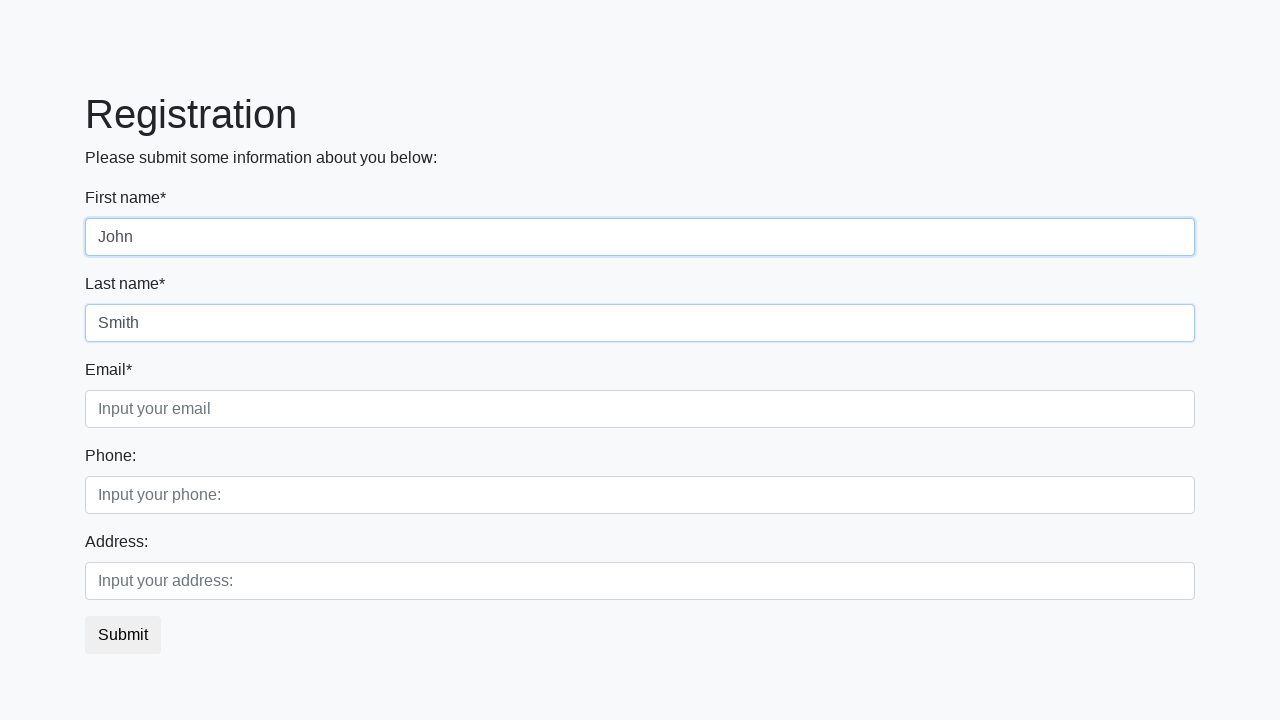

Filled email field with 'john.smith@example.com' on .first_block .third >> nth=0
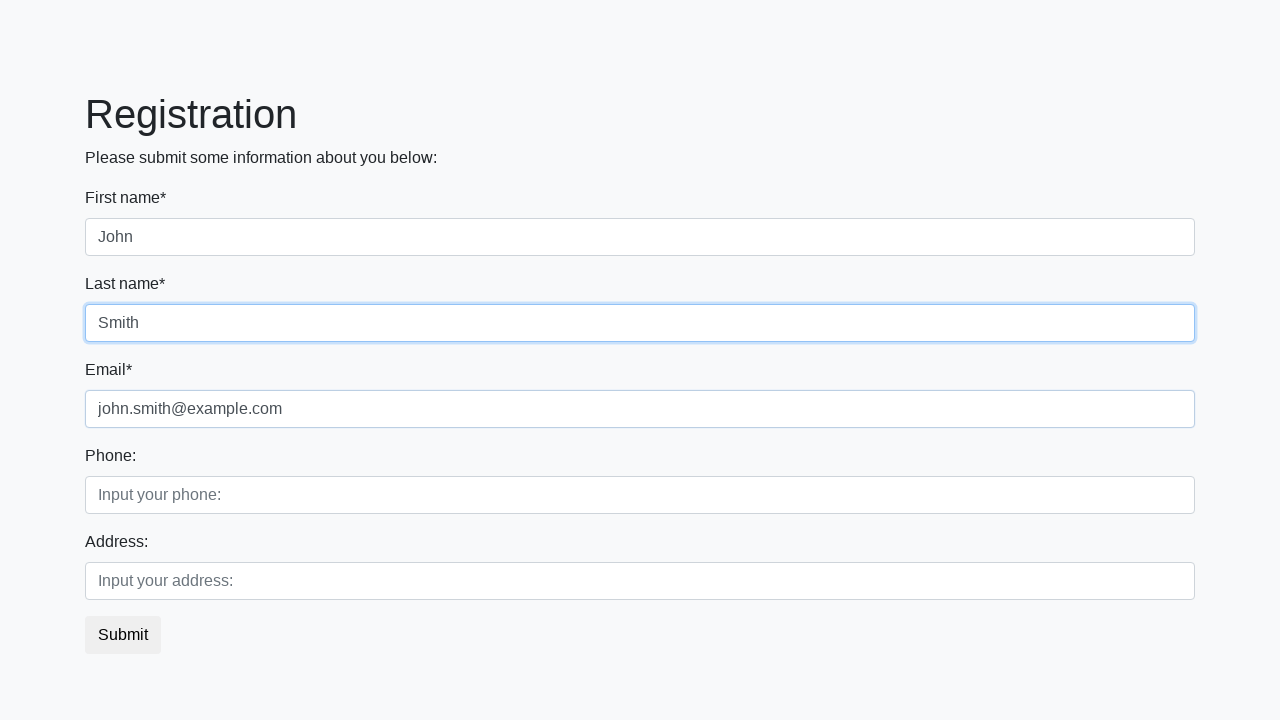

Clicked submit button at (123, 635) on button.btn
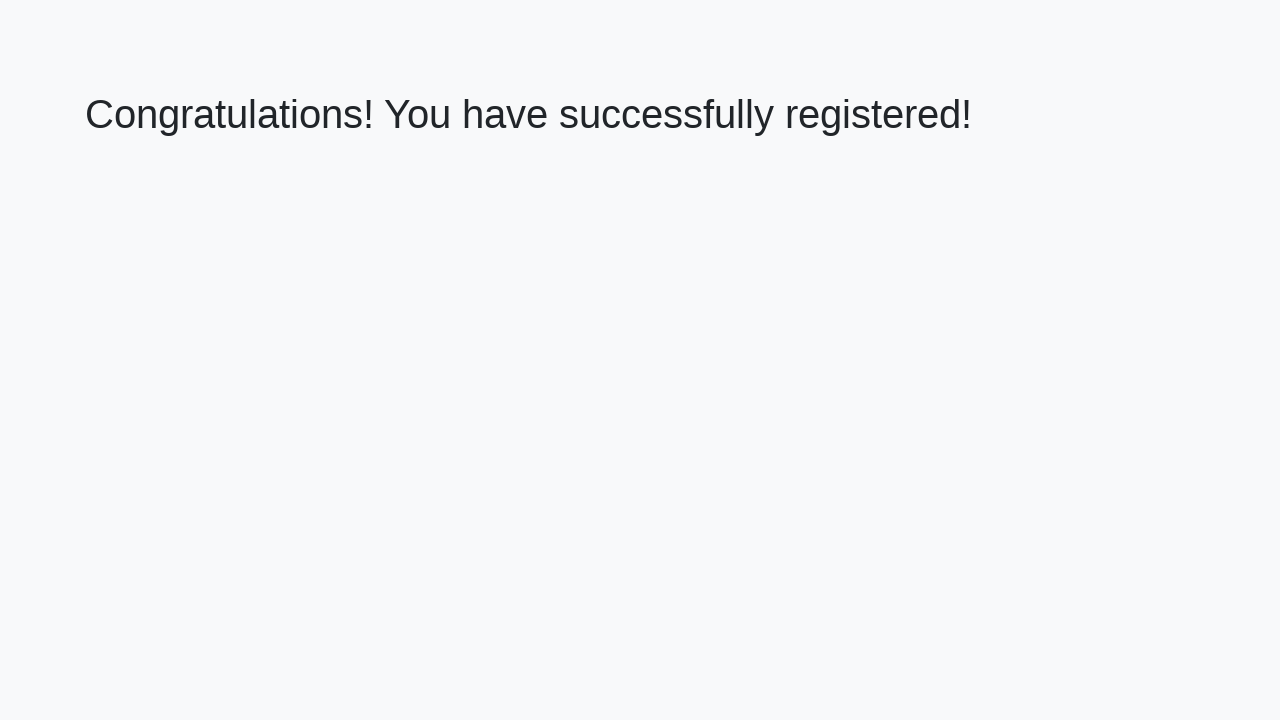

Success message heading loaded
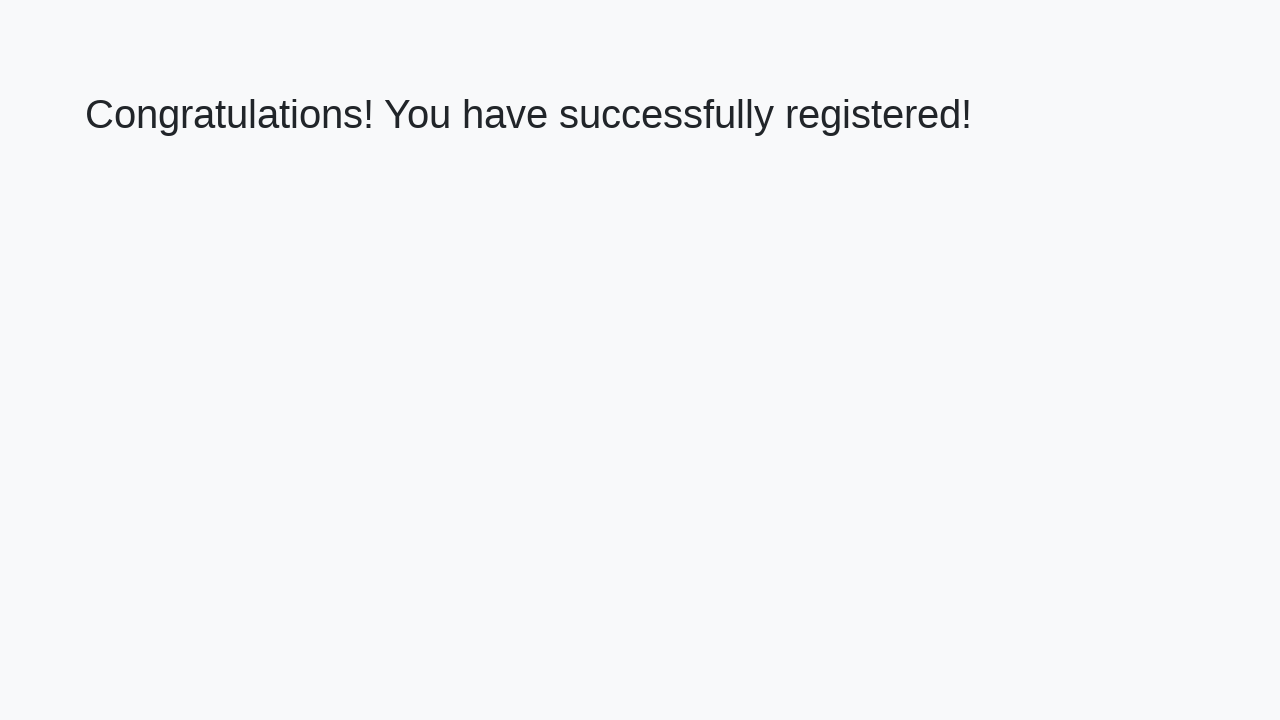

Retrieved success message text: 'Congratulations! You have successfully registered!'
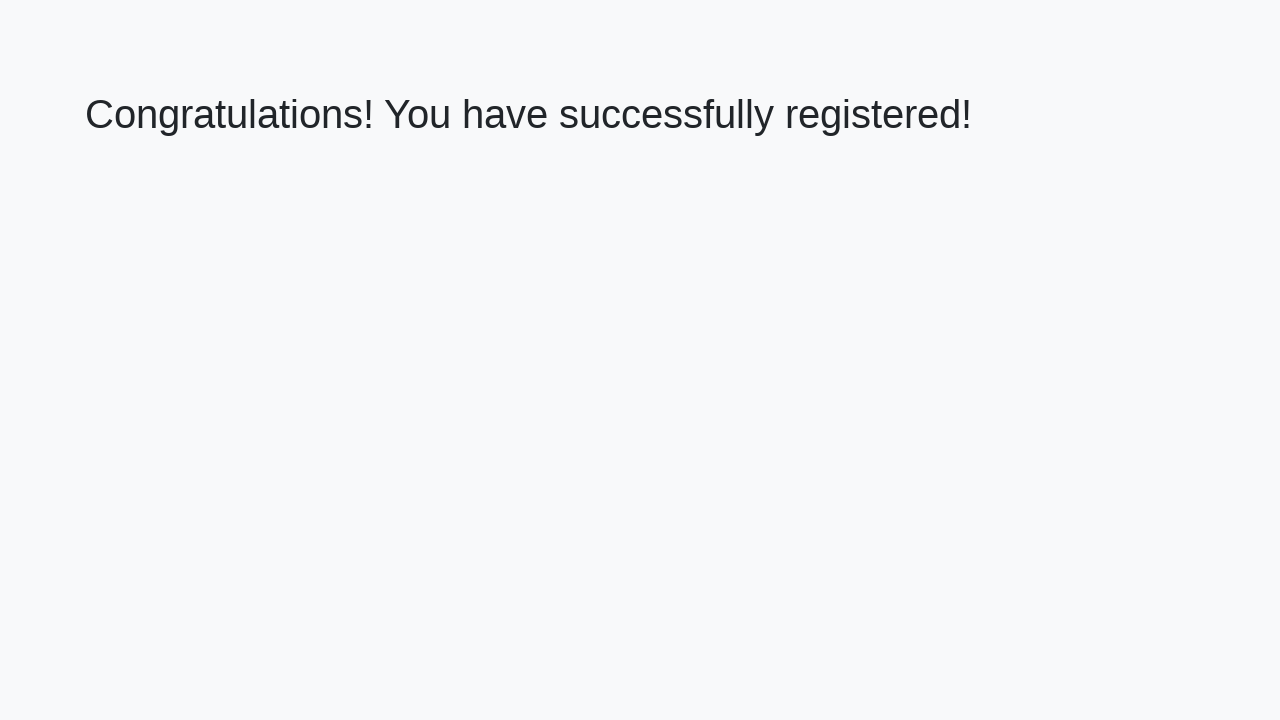

Verified success message matches expected text
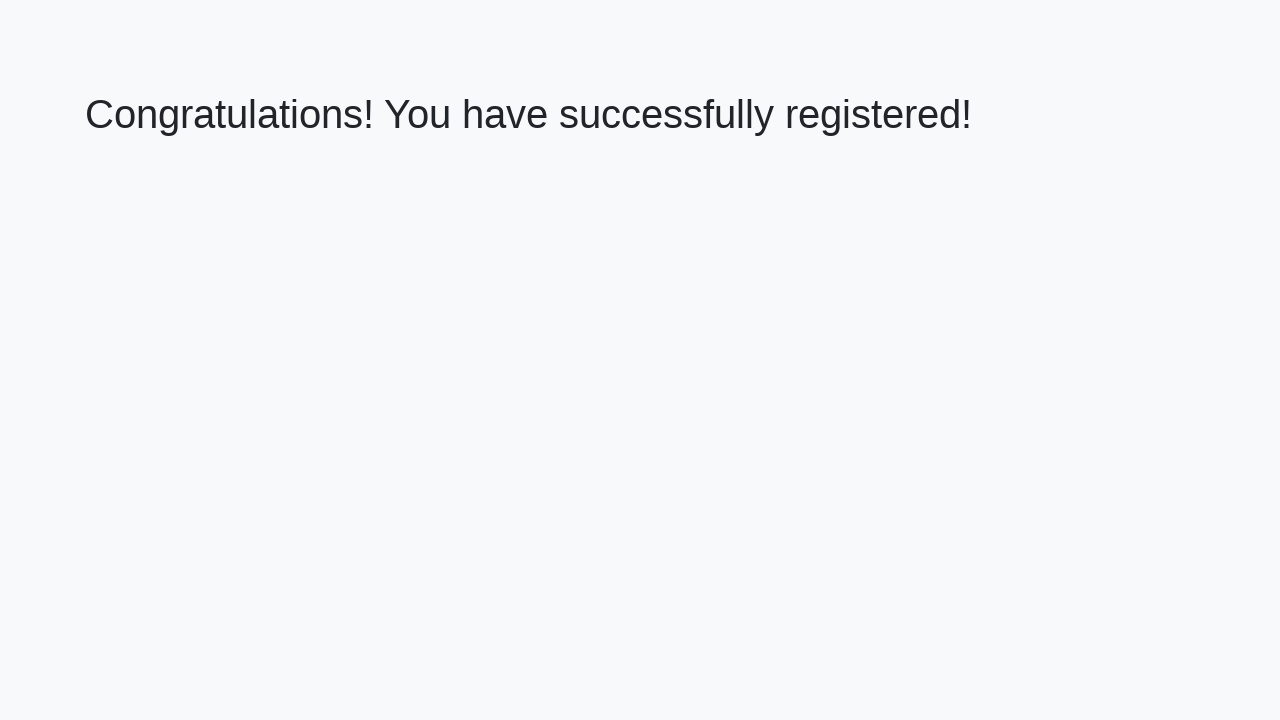

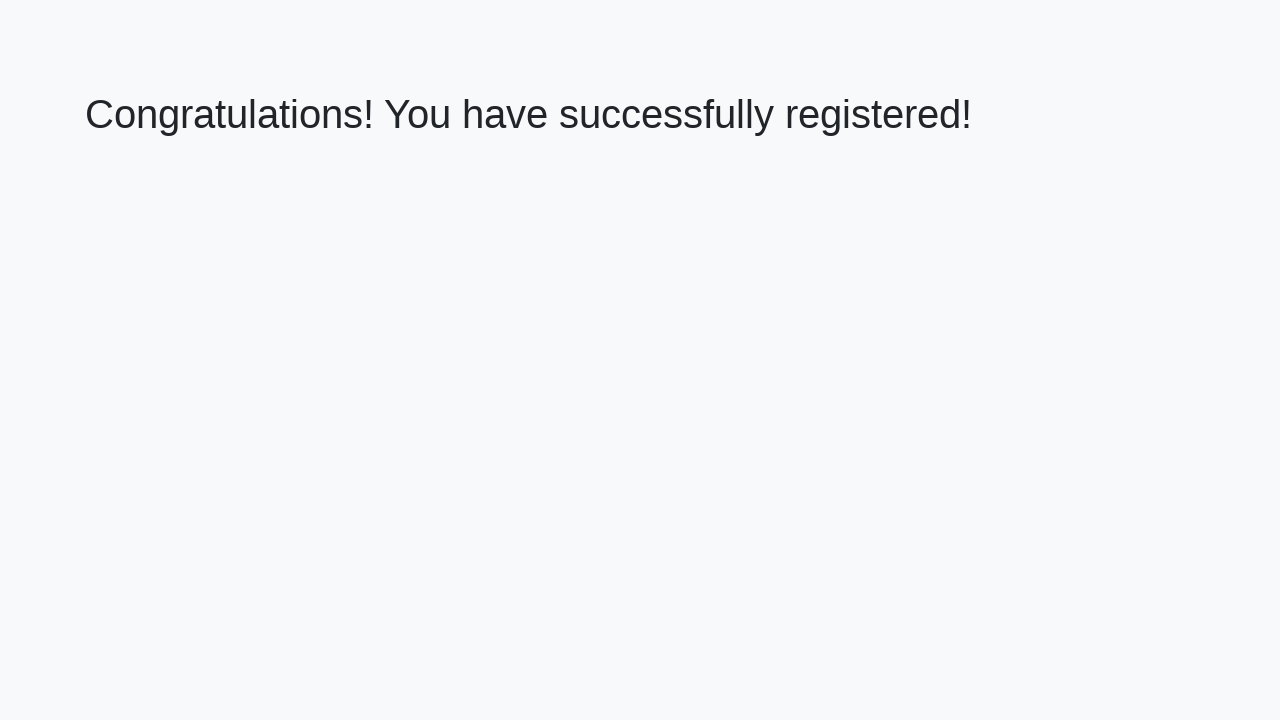